Tests simple JavaScript alert by clicking a button to trigger the alert, verifying the alert text, and accepting it

Starting URL: https://training-support.net/webelements/alerts

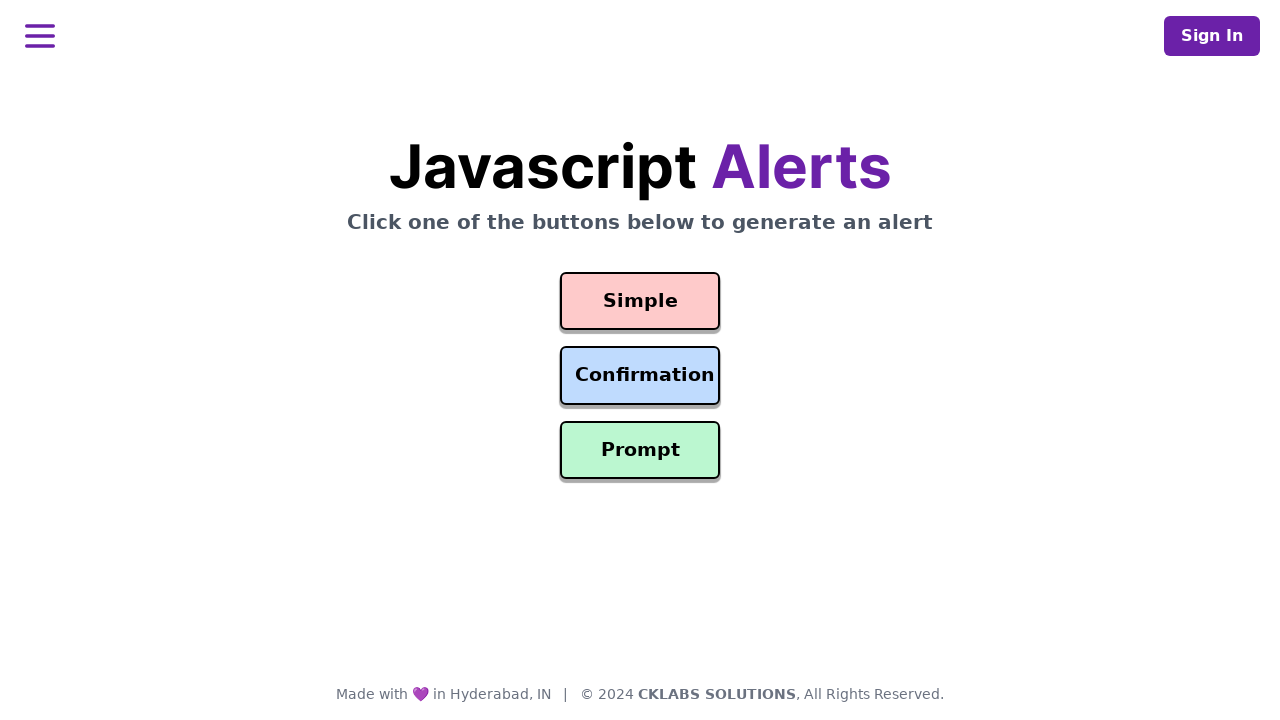

Clicked button to trigger simple alert at (640, 301) on #simple
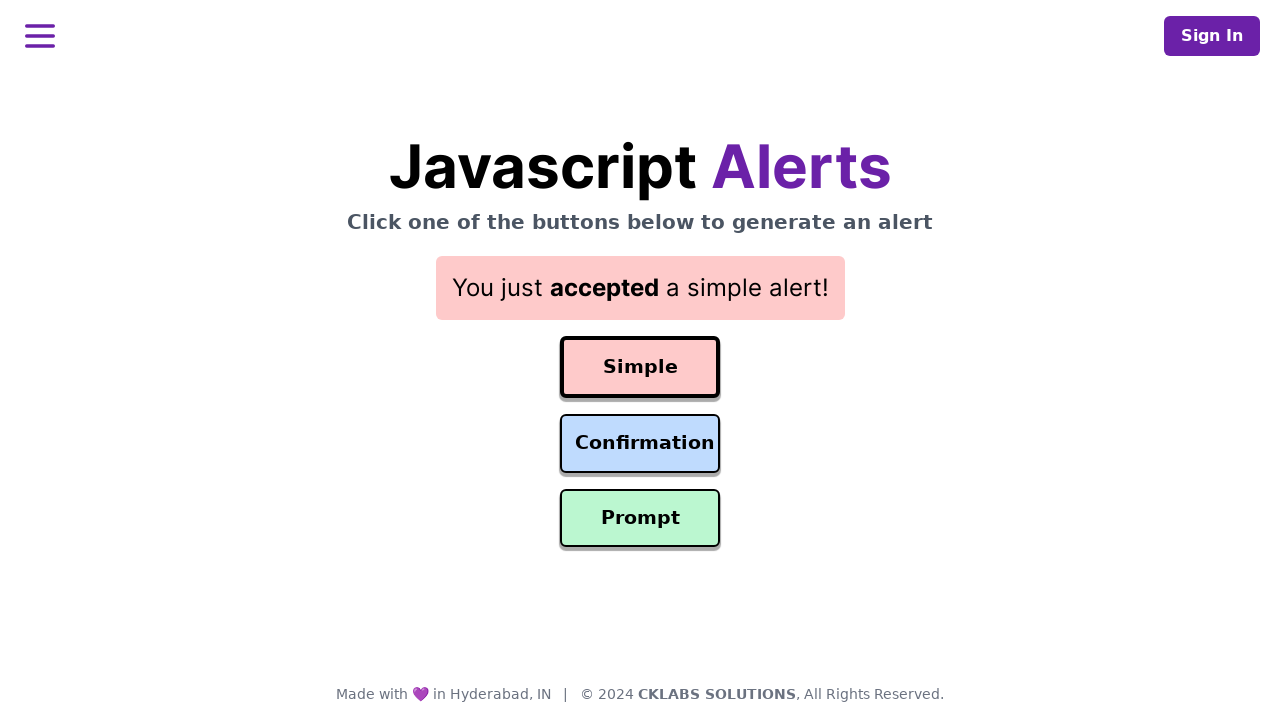

Set up dialog handler to accept alert
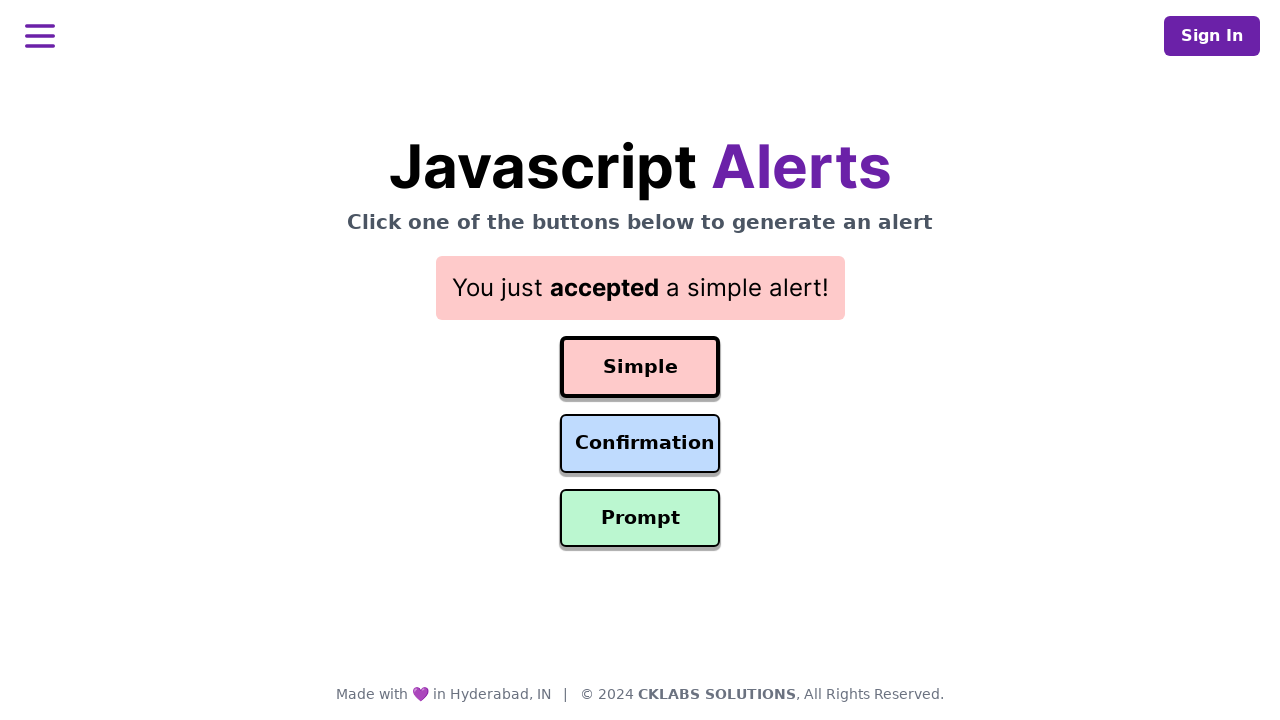

Waited for page to update after alert was dismissed
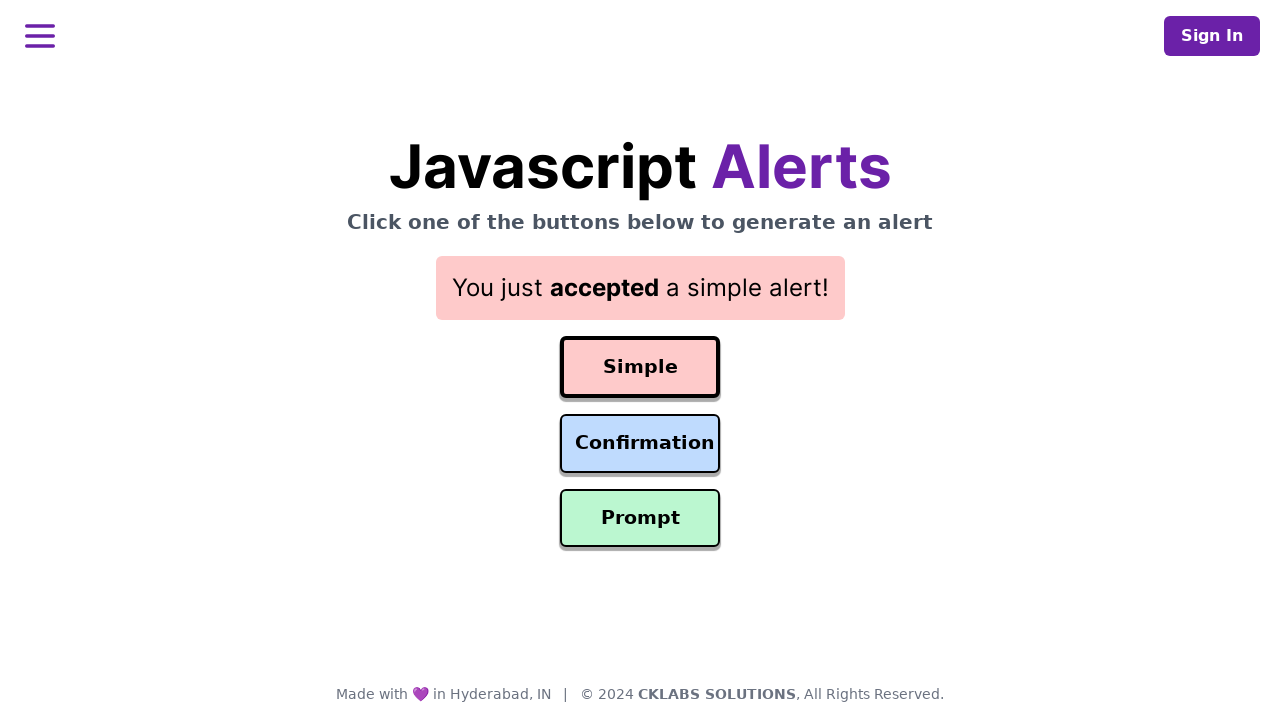

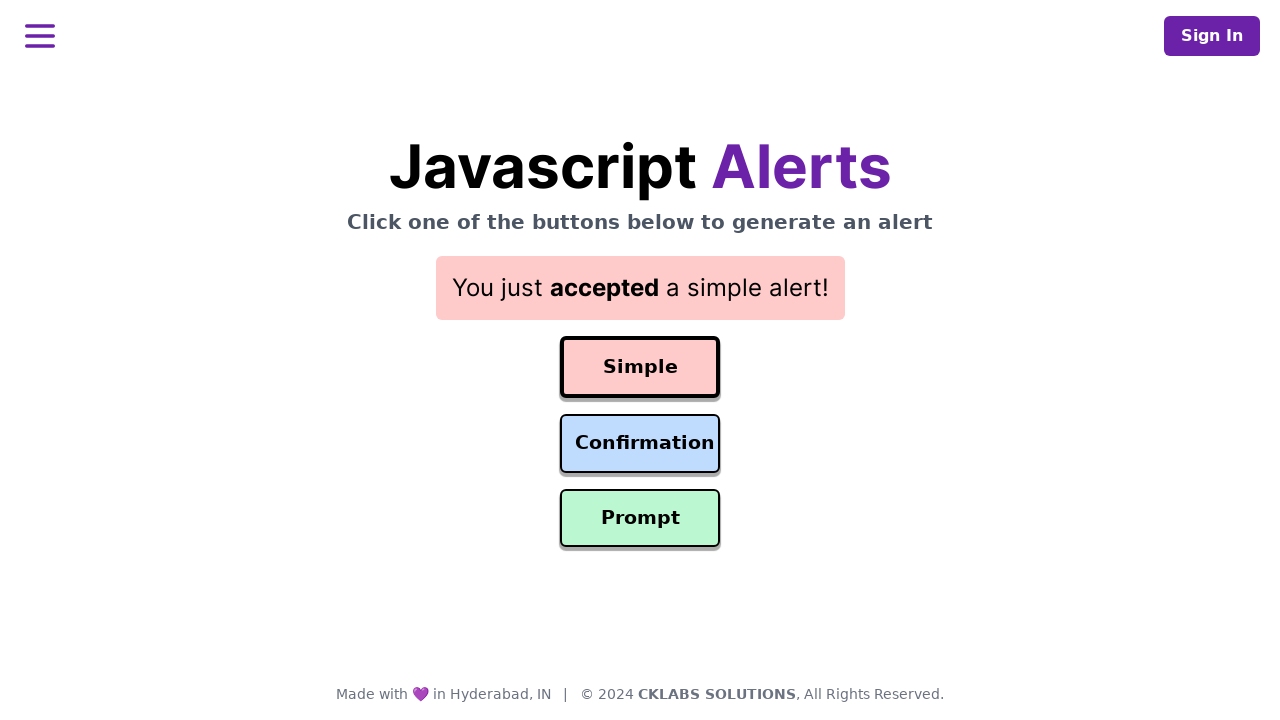